Tests subscription functionality by navigating to cart, scrolling to subscription section, entering email and verifying success message

Starting URL: https://automationexercise.com

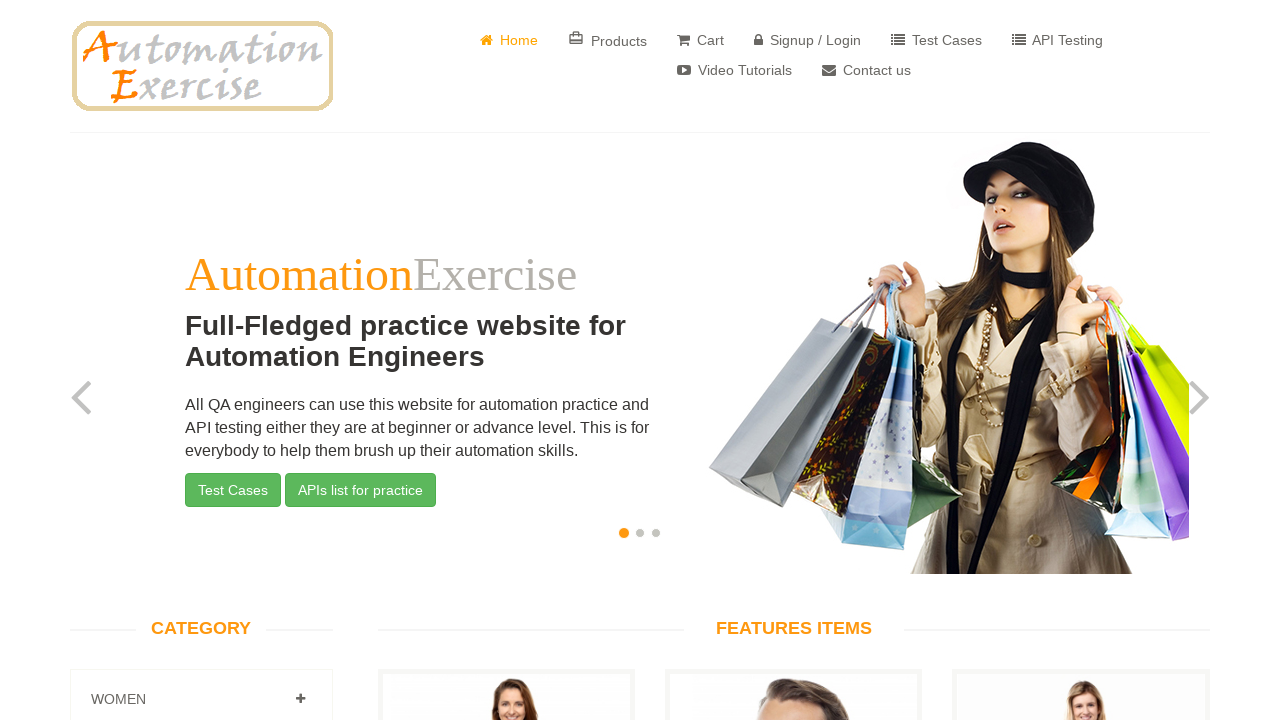

Clicked on Cart link at (700, 40) on a:has-text('Cart')
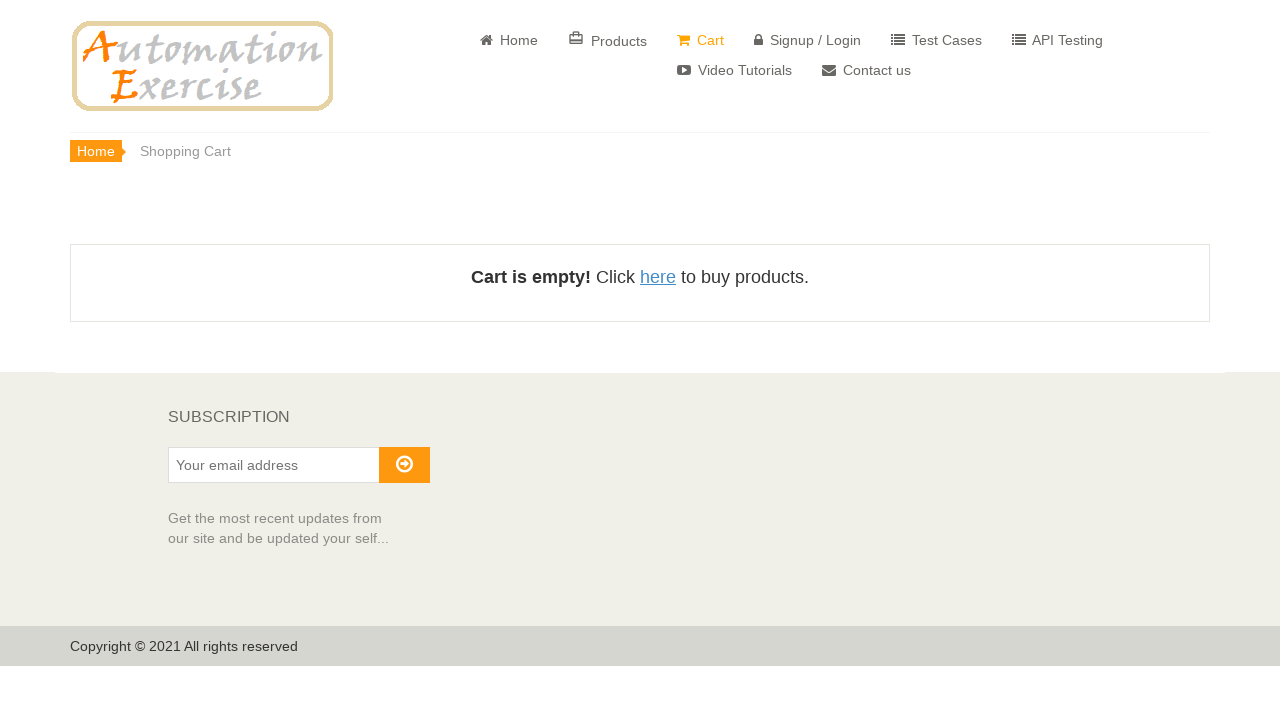

Cart page loaded successfully
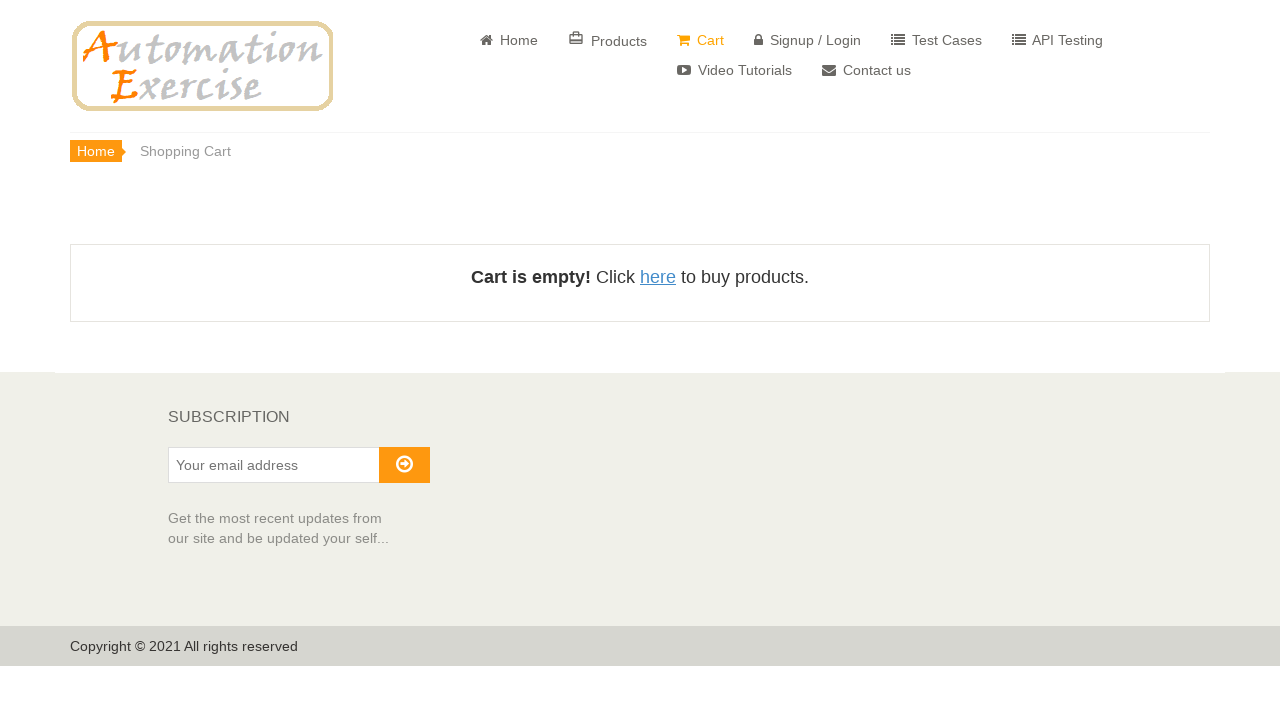

Scrolled to bottom of cart page
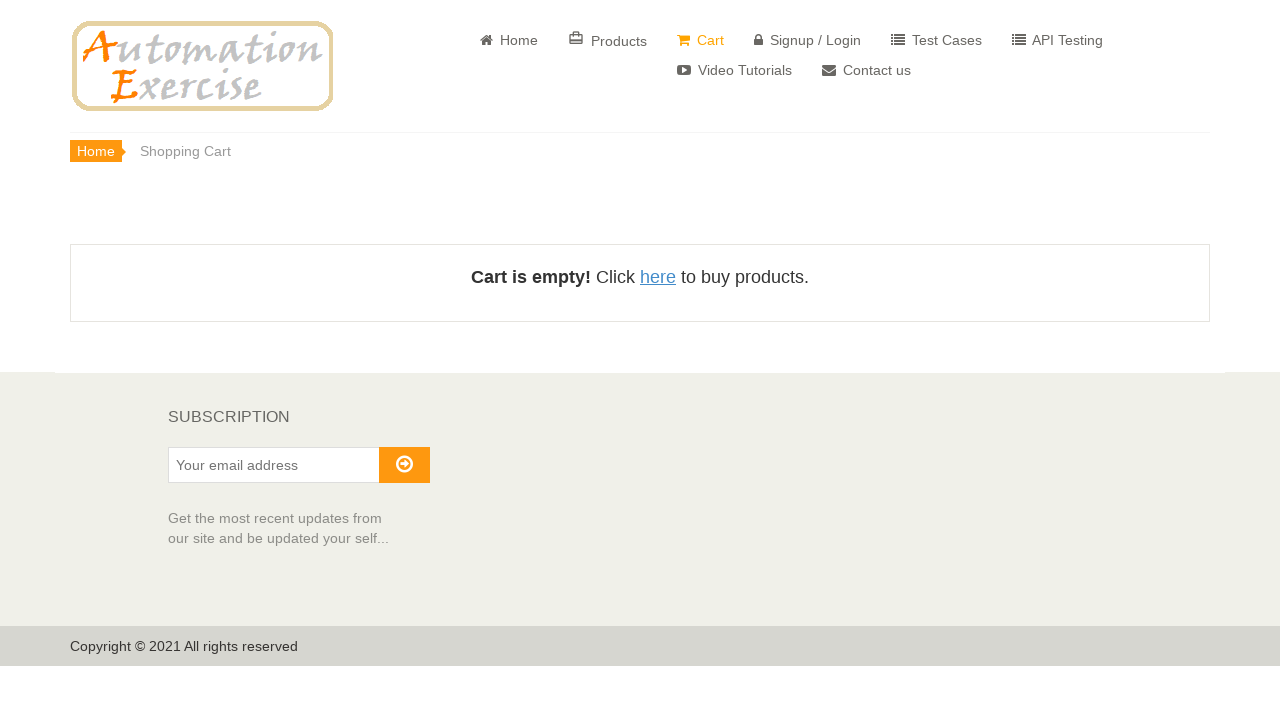

Subscription section appeared on page
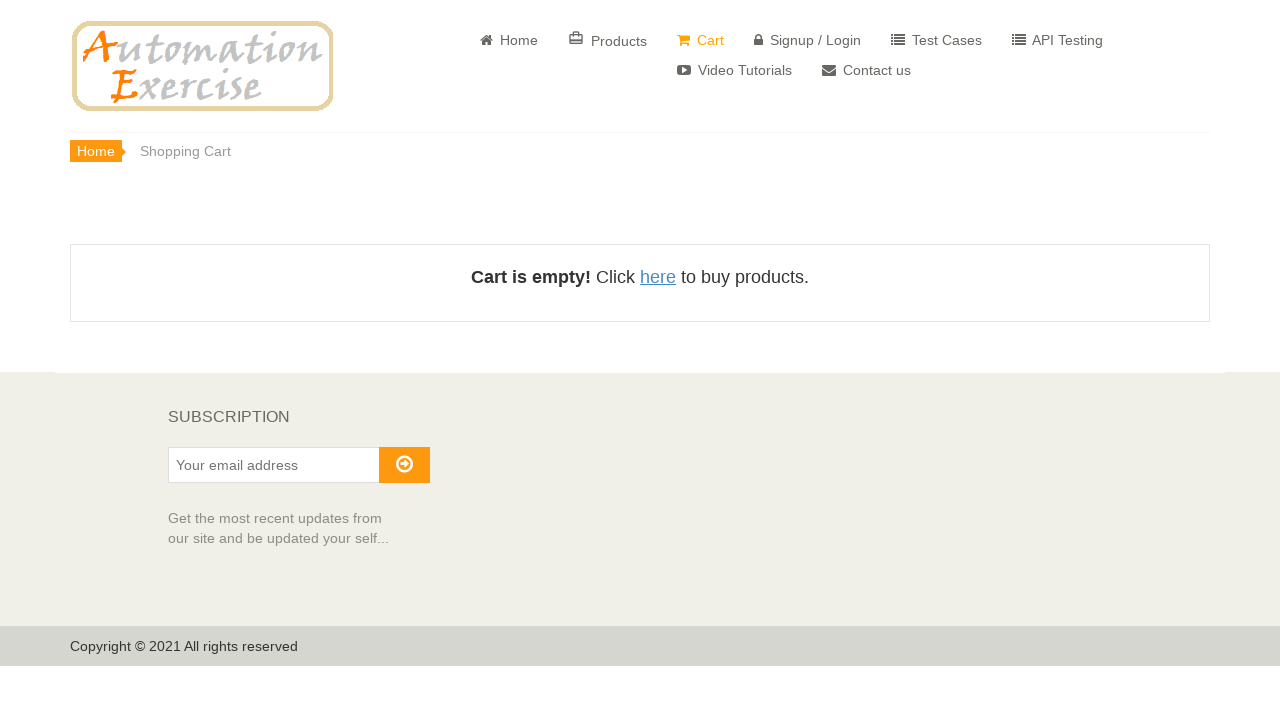

Entered email 'testsubscribe@example.com' in subscription field on #susbscribe_email
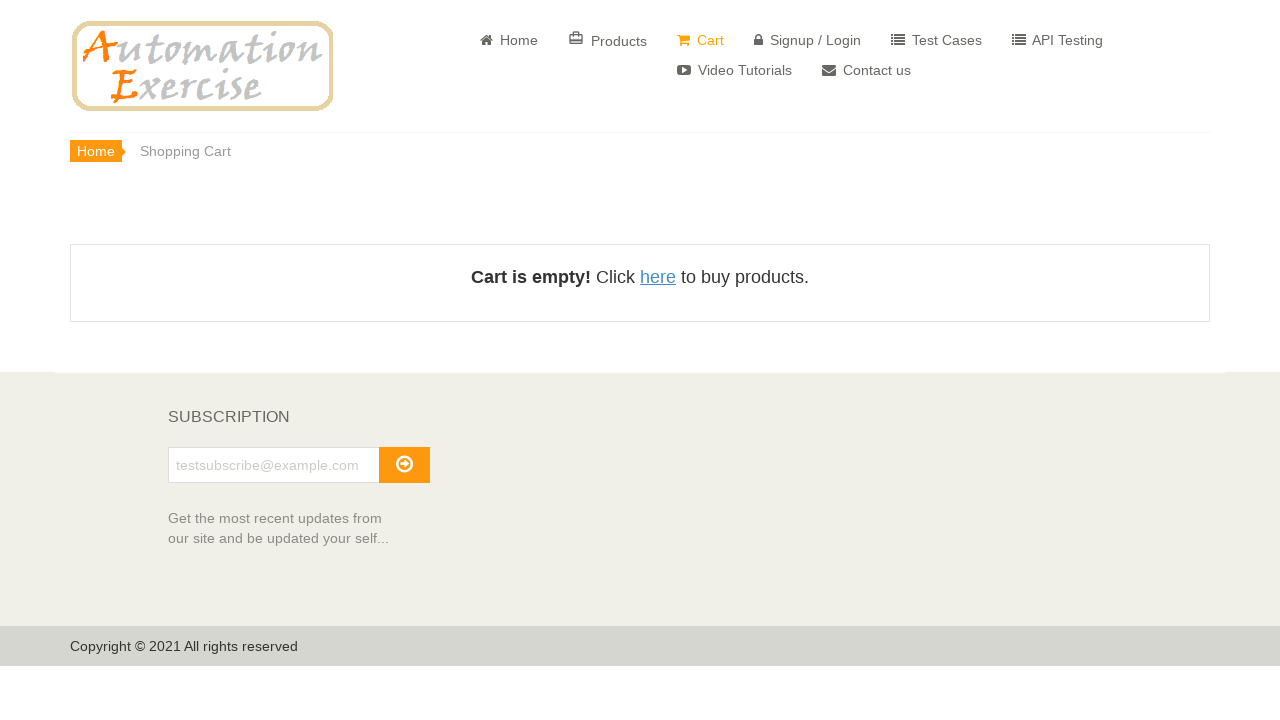

Clicked subscribe button at (404, 465) on #subscribe
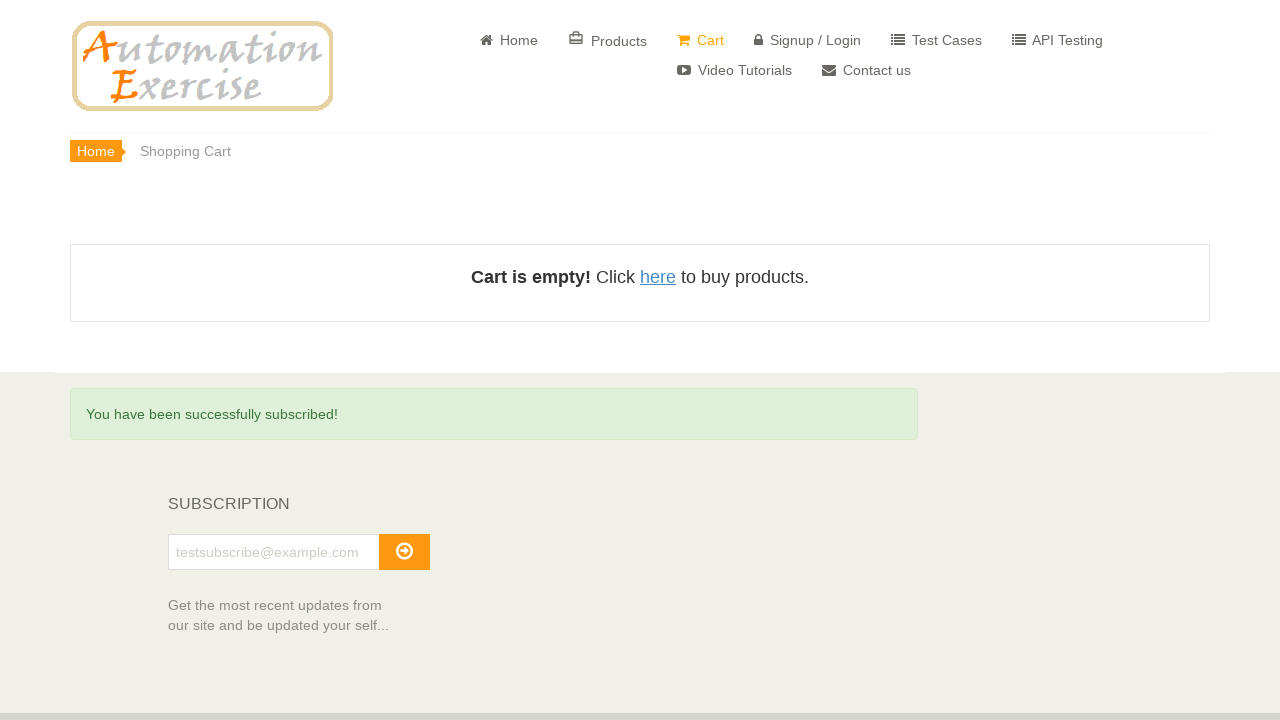

Subscription success message appeared
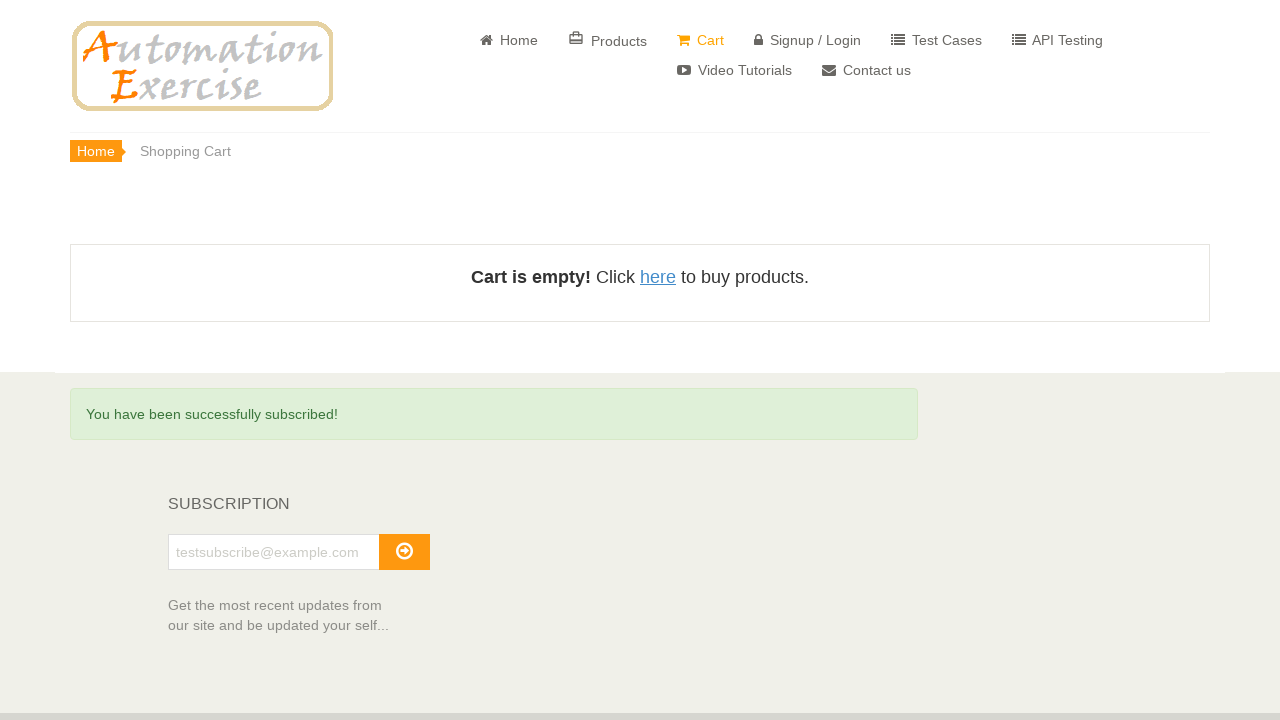

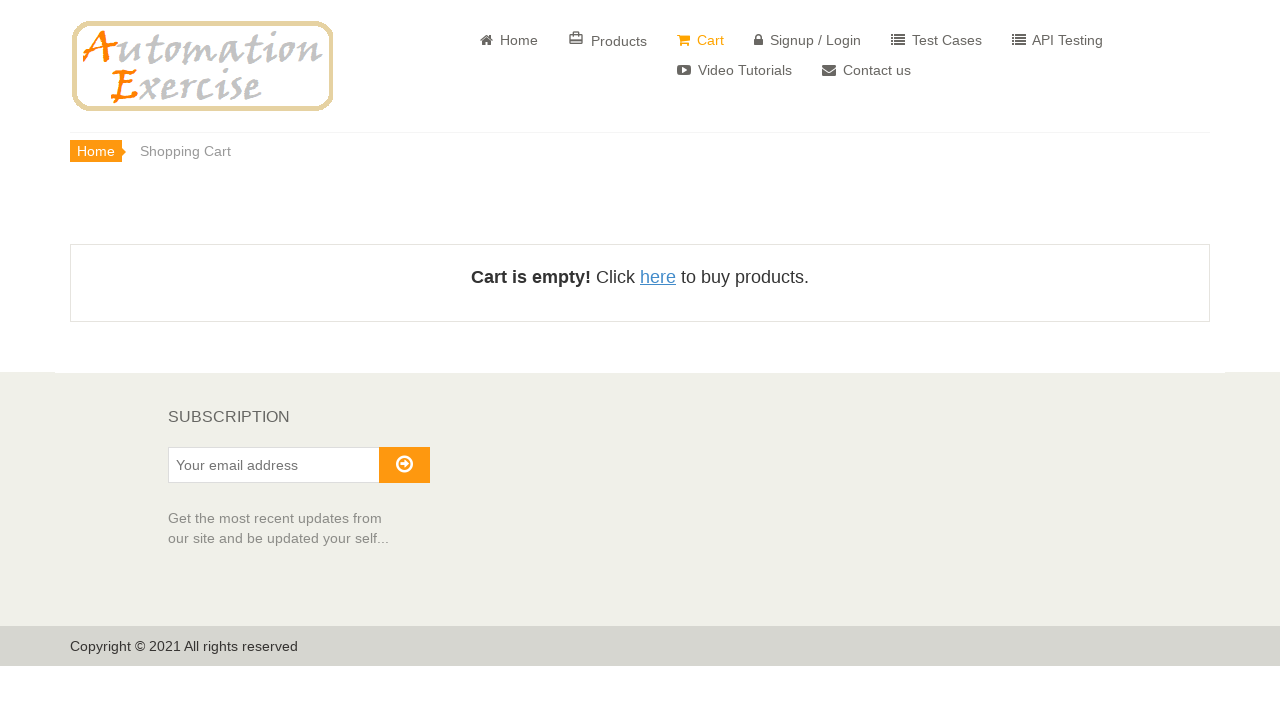